Tests a scrollable table on an automation practice page by scrolling to view table content, extracting numeric values from the 4th column, and verifying that the sum of those values matches the displayed total amount.

Starting URL: https://rahulshettyacademy.com/AutomationPractice/

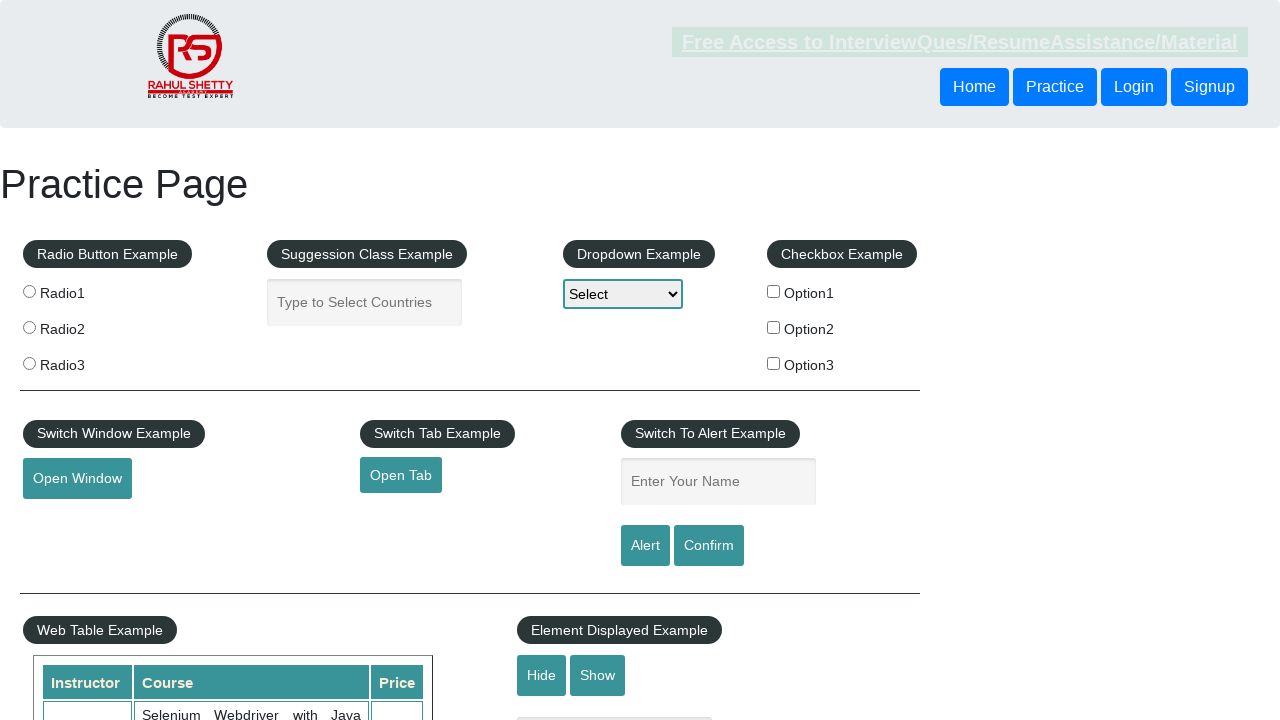

Scrolled down the page by 500 pixels
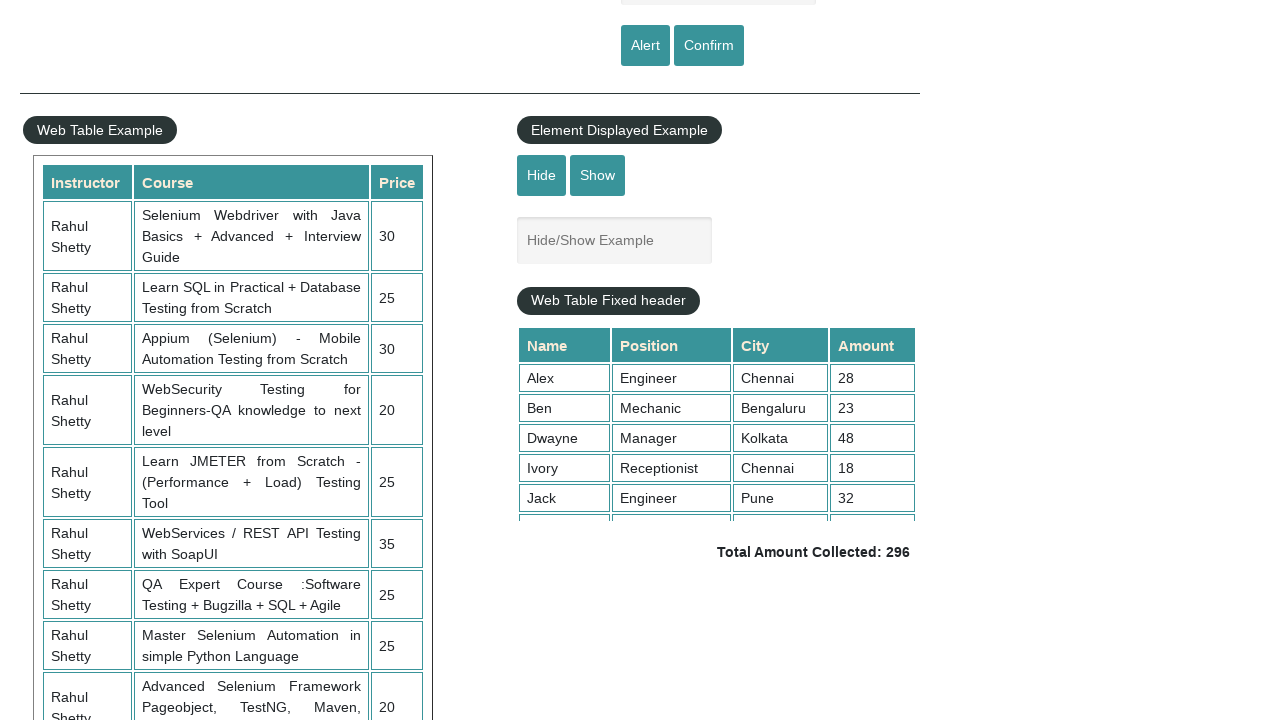

Scrolled inside the fixed header table to reveal all rows
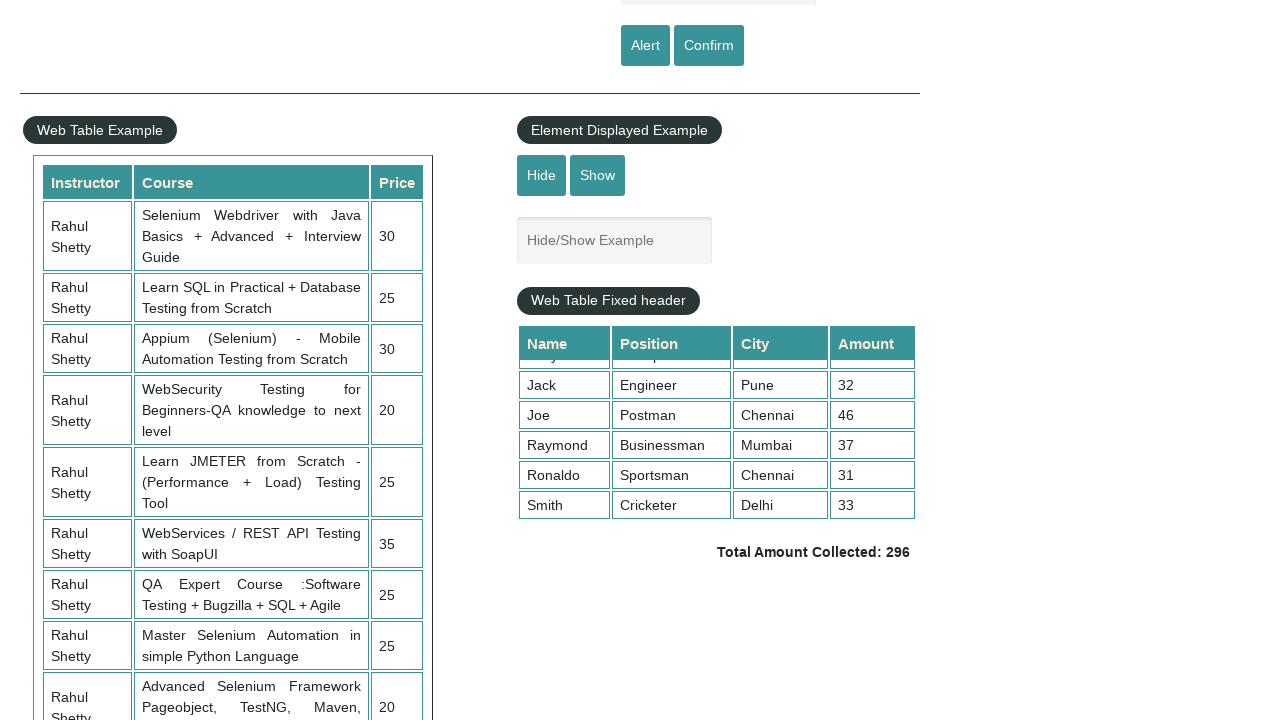

Waited for table values in 4th column to be visible
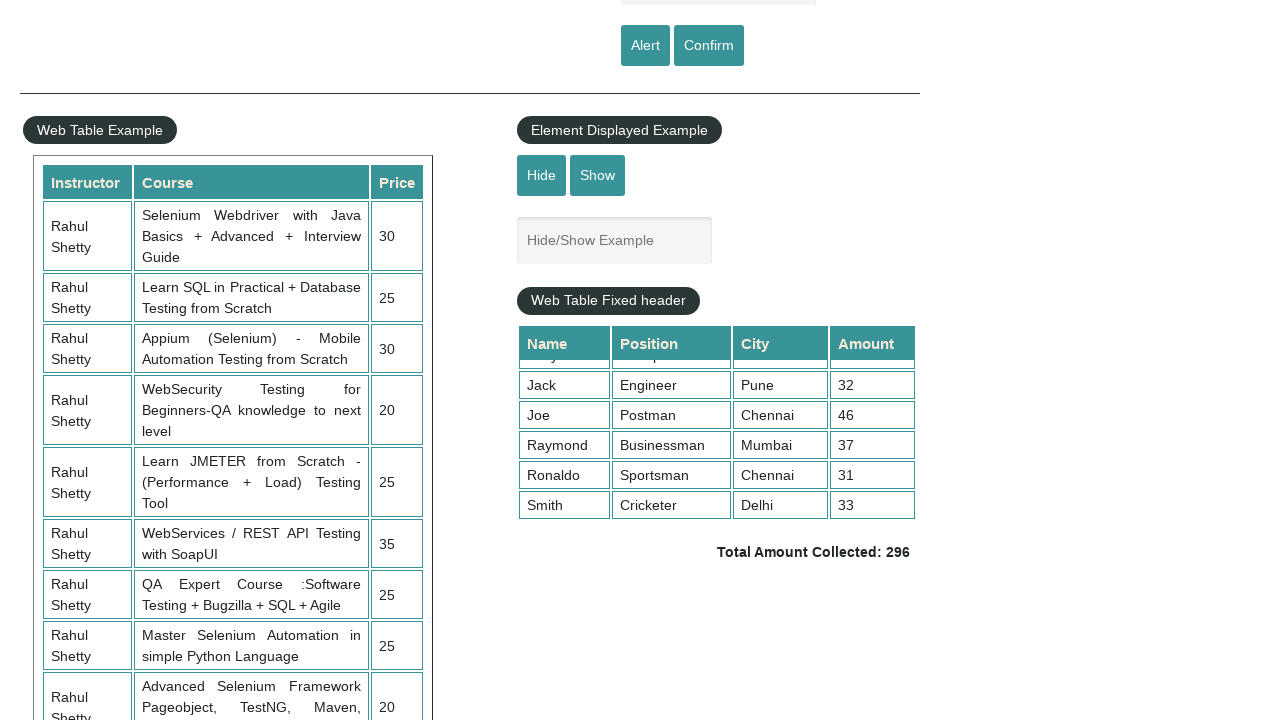

Retrieved all values from the 4th column of the table
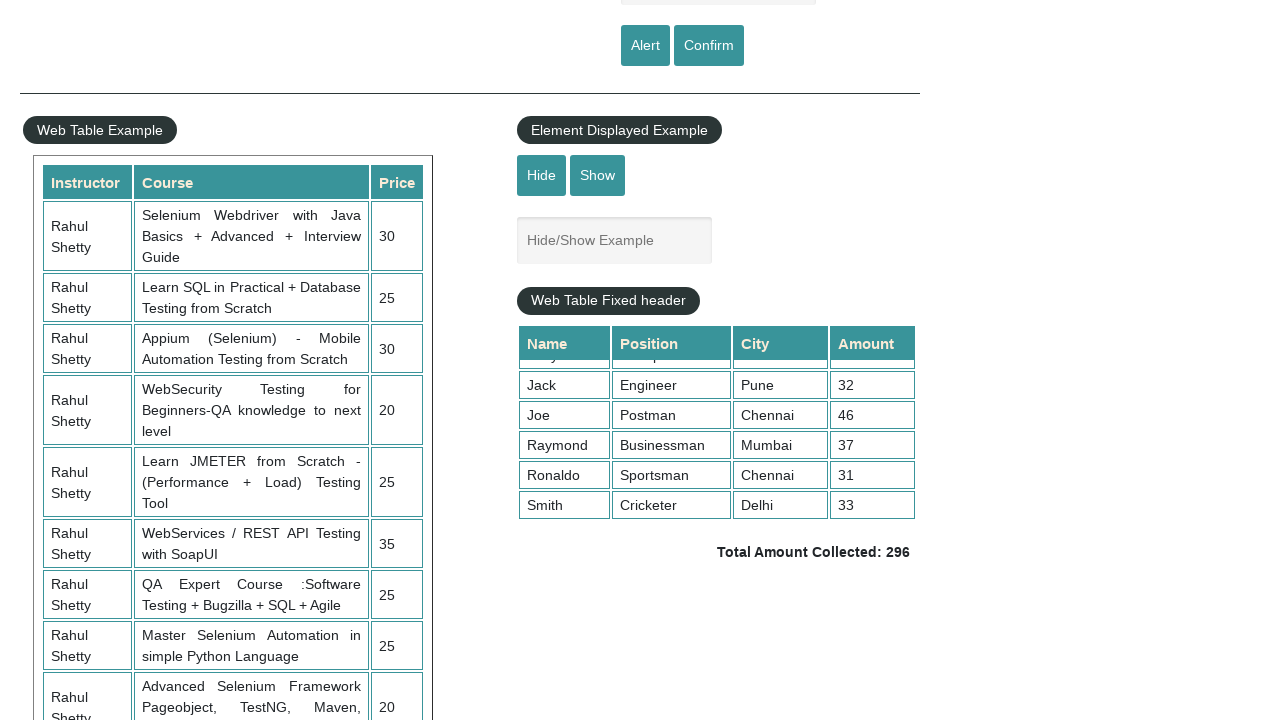

Calculated sum of all values in 4th column: 296
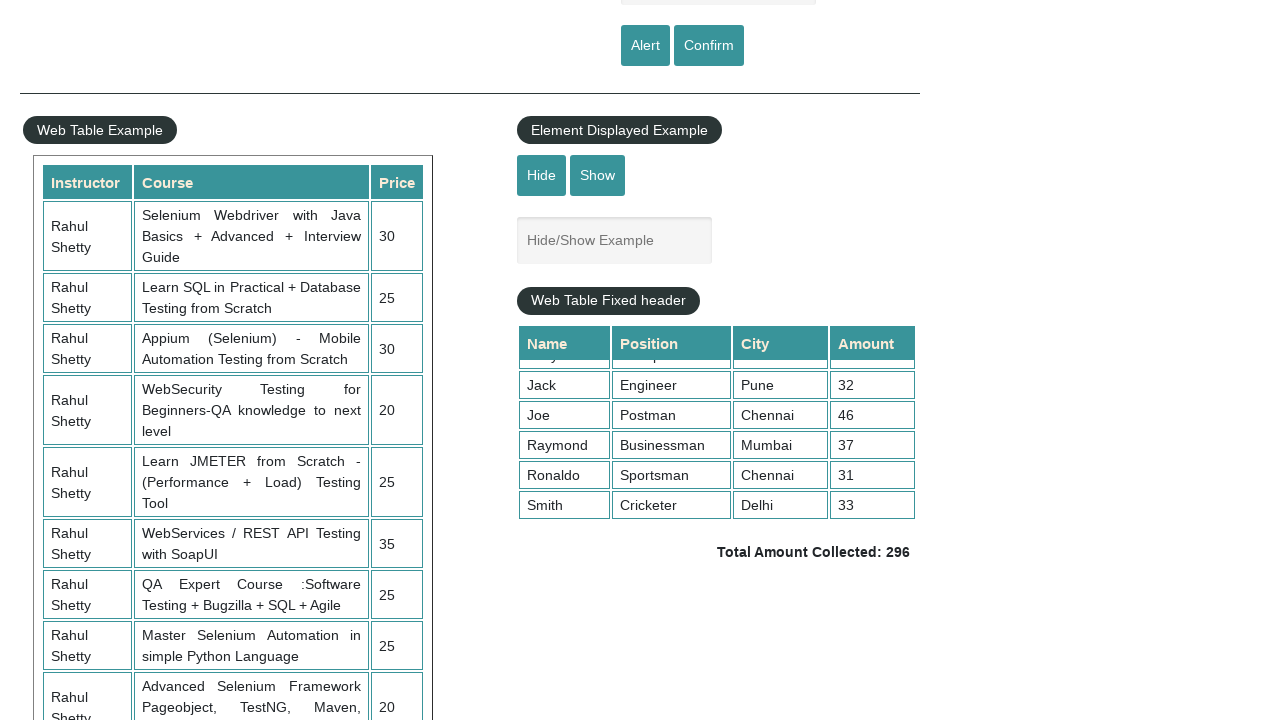

Retrieved displayed total amount: 296
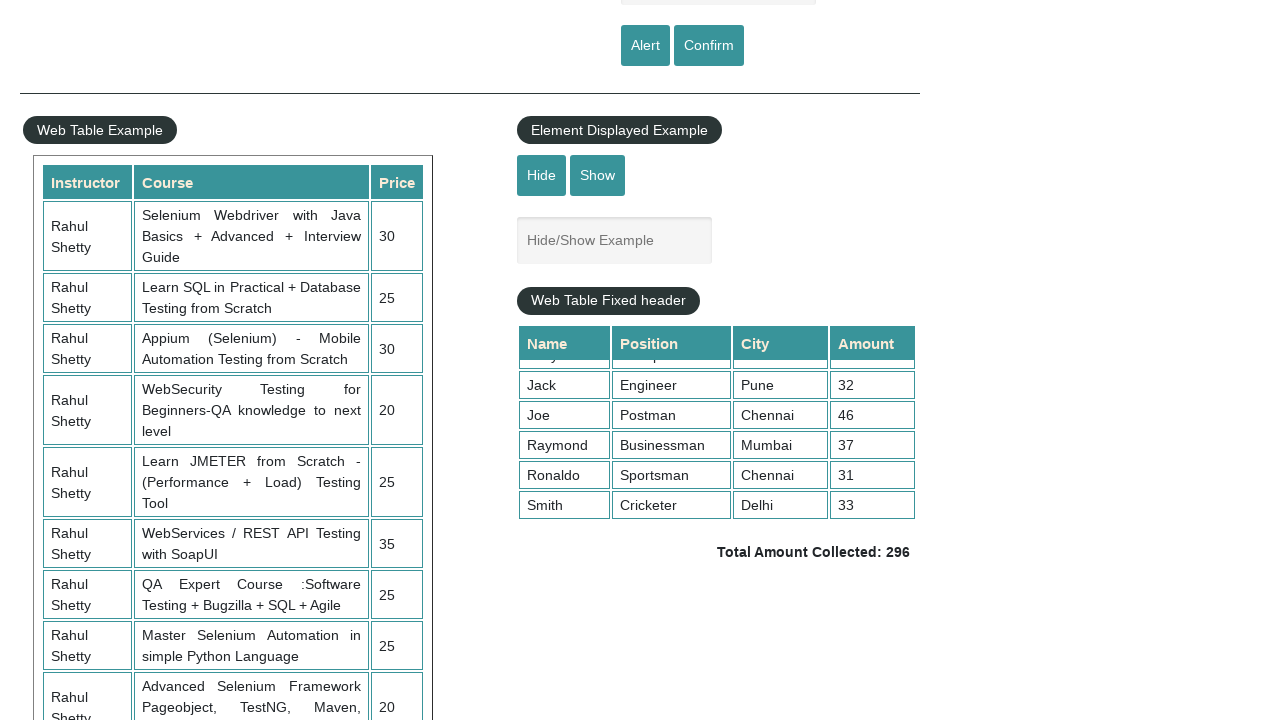

Verified calculated sum (296) matches displayed total (296)
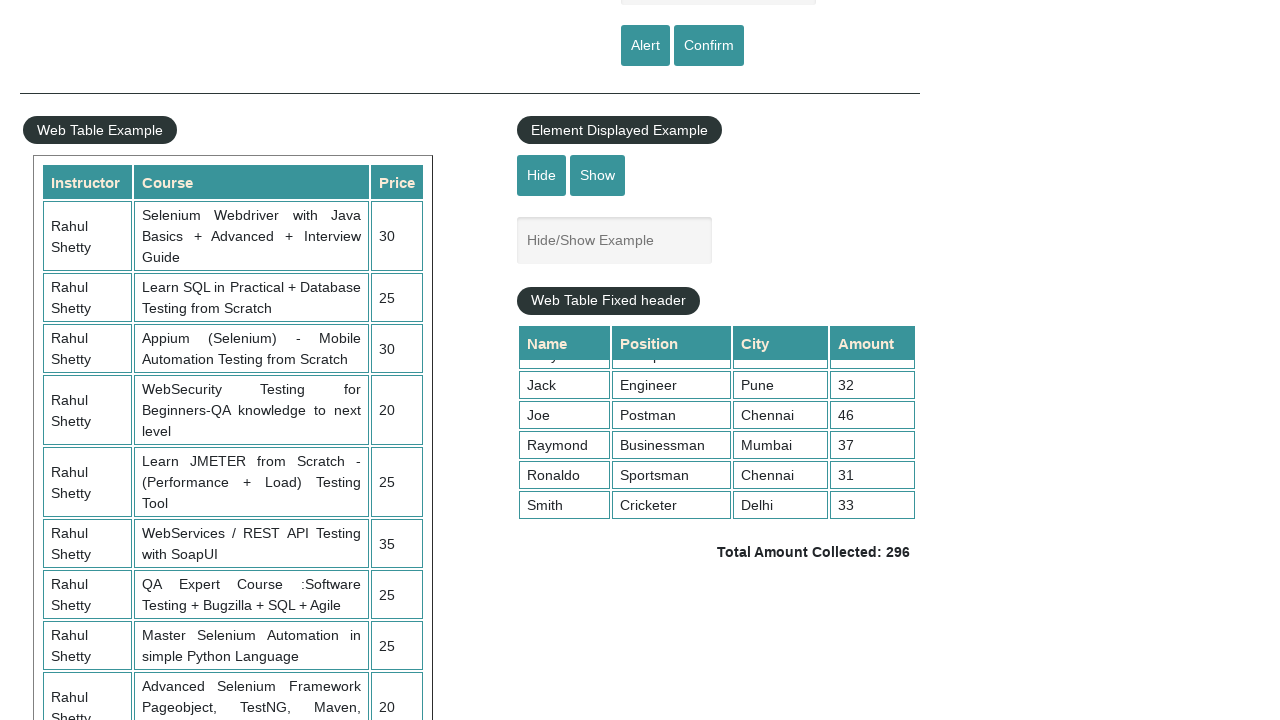

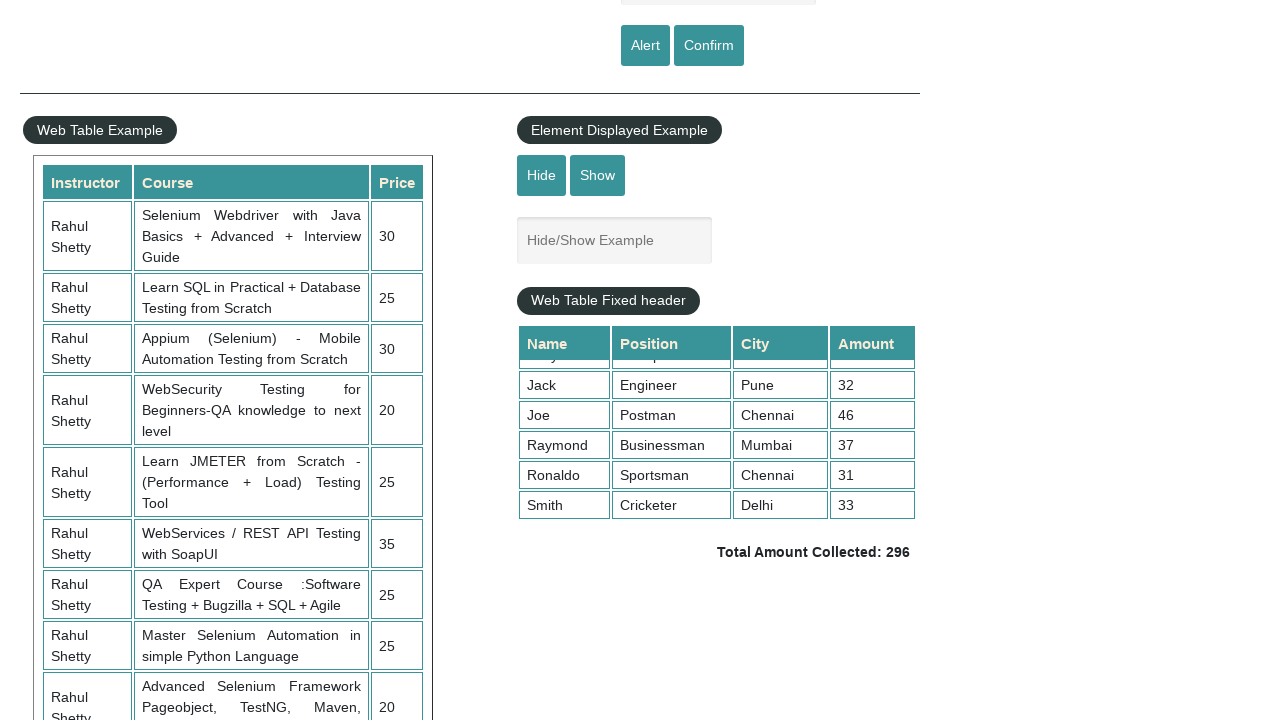